Tests contact form phone validation by entering too short phone number

Starting URL: https://www.skillfactory.ru/

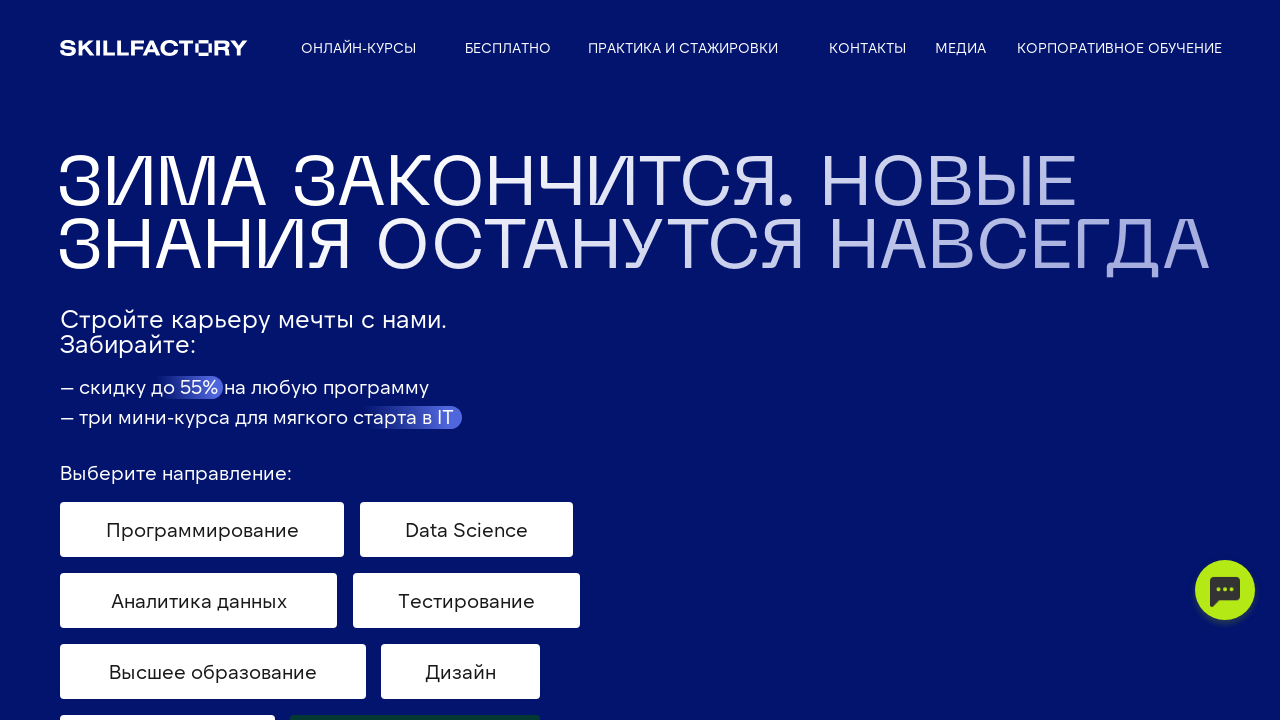

Filled phone field with too short value '123' on input#input_1676828667932
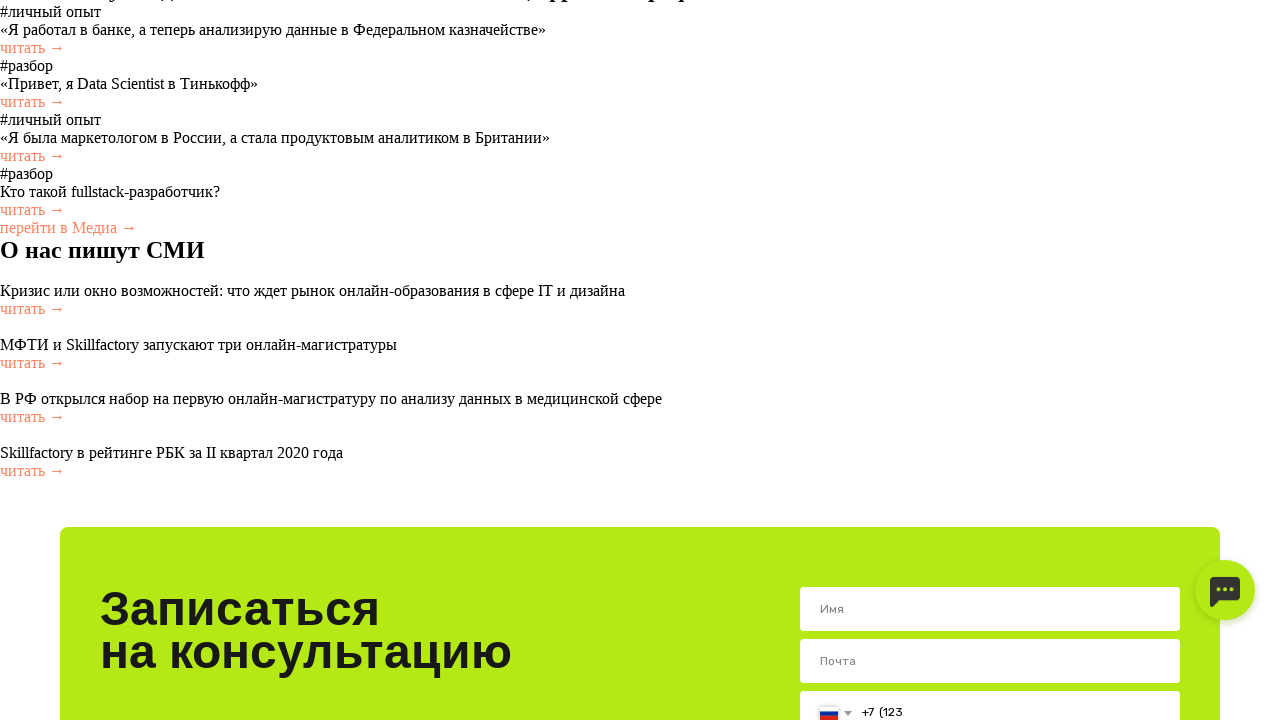

Clicked submit button to submit contact form at (990, 360) on button:text-matches('Отправить')
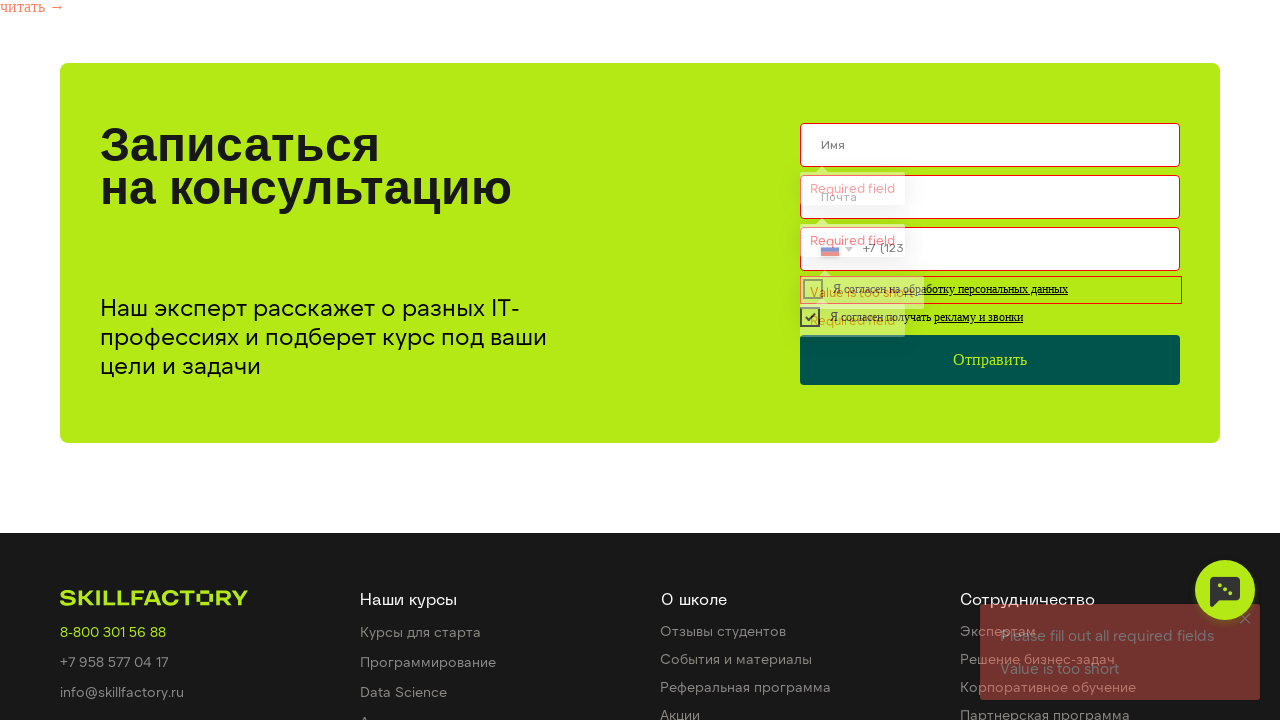

Phone validation error message appeared
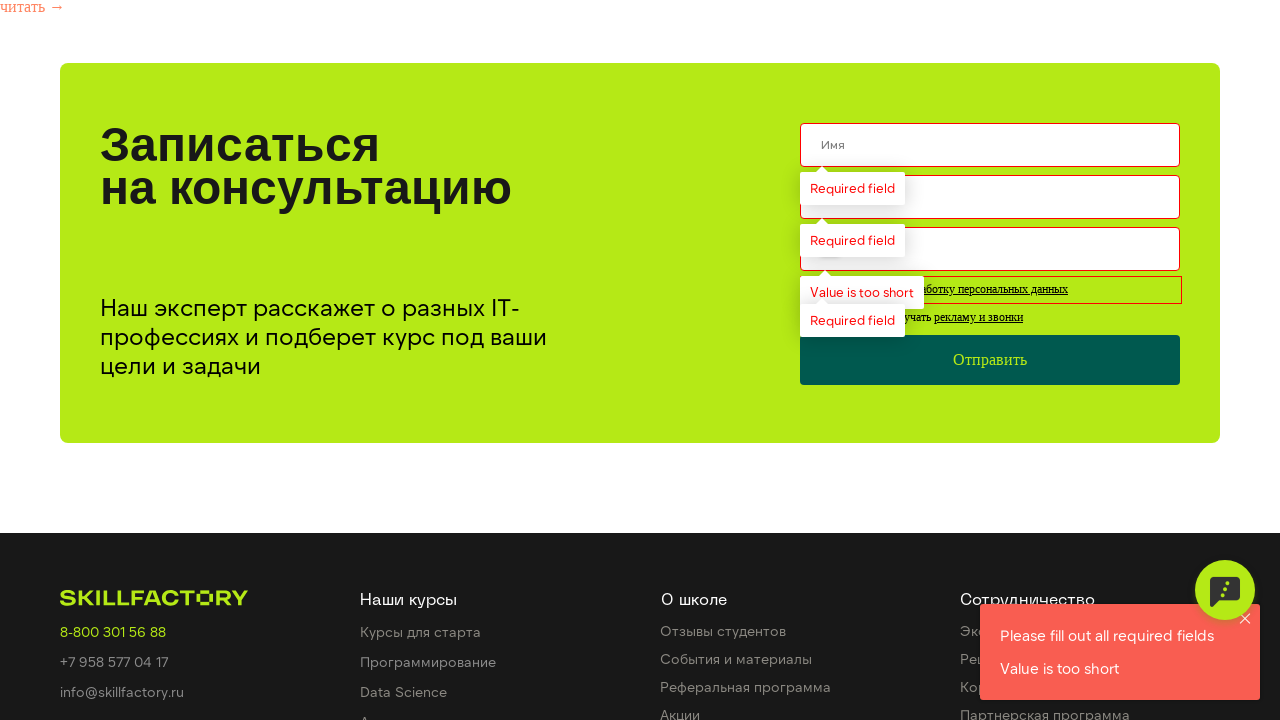

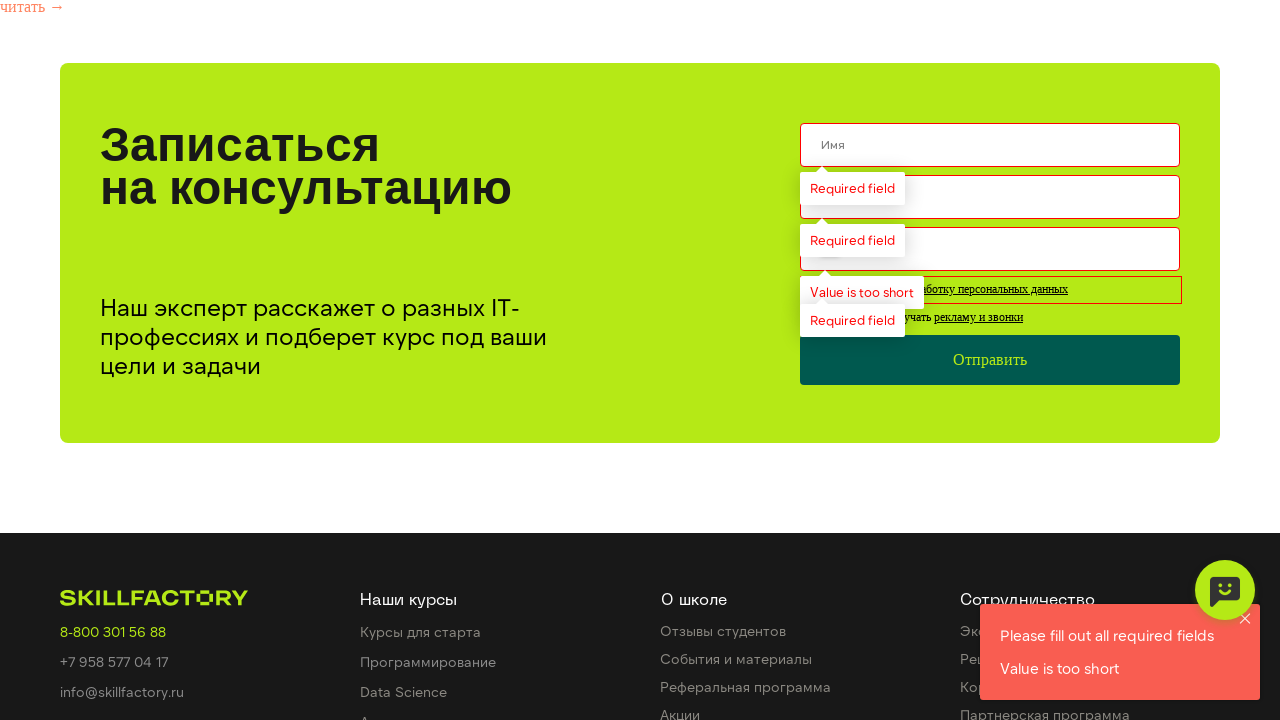